Tests dropdown selection by interacting with a React select input field

Starting URL: https://demoqa.com/select-menu

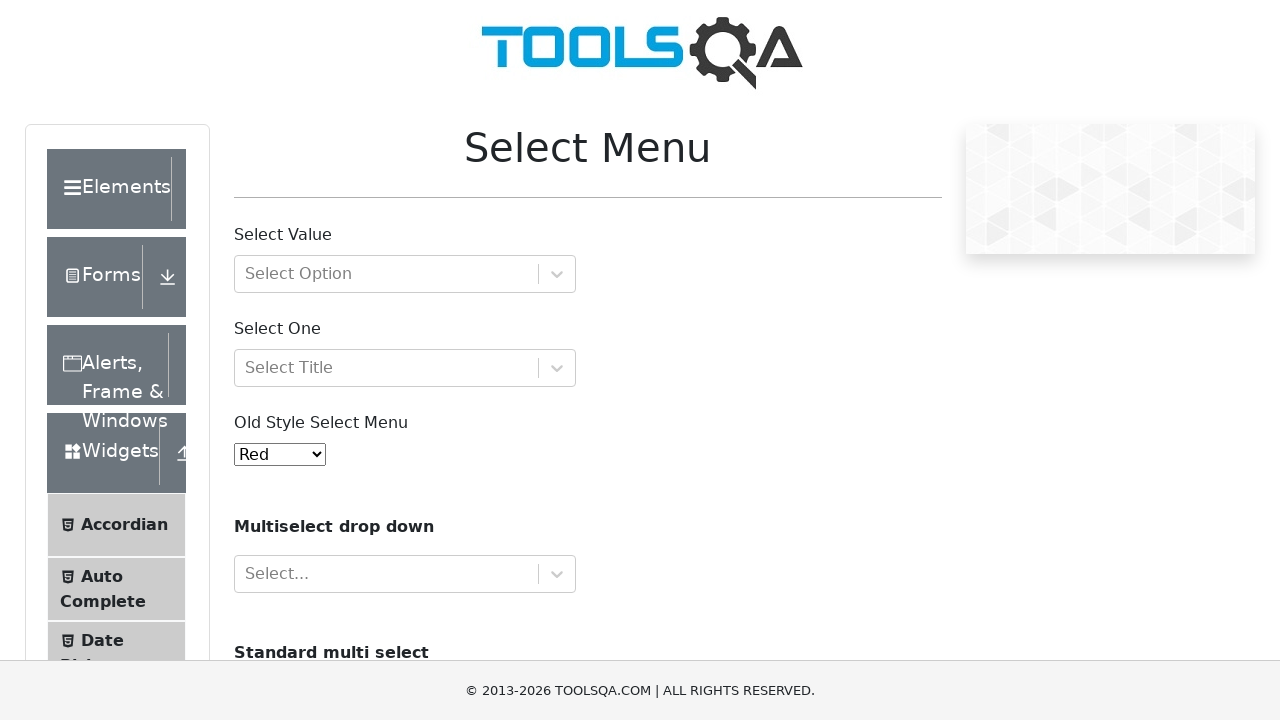

Typed 'Group 1, option 1' into the React select input field on #react-select-2-input
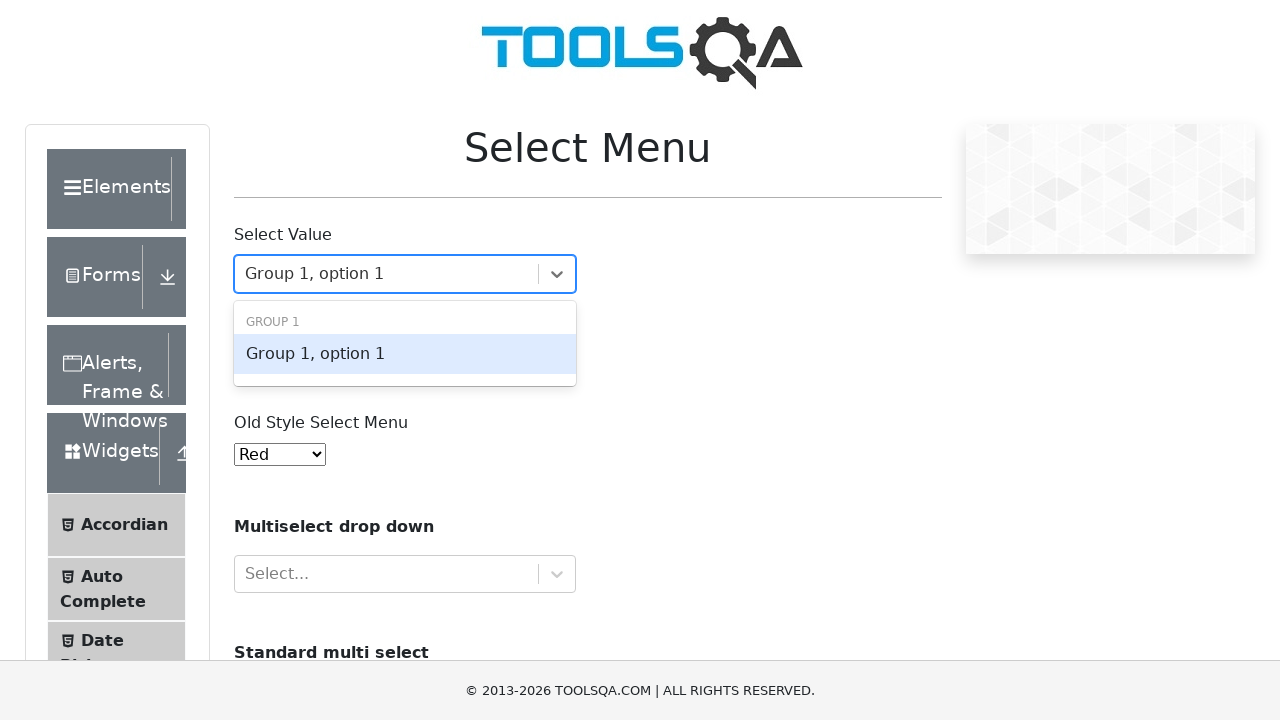

Pressed Enter to confirm dropdown selection on #react-select-2-input
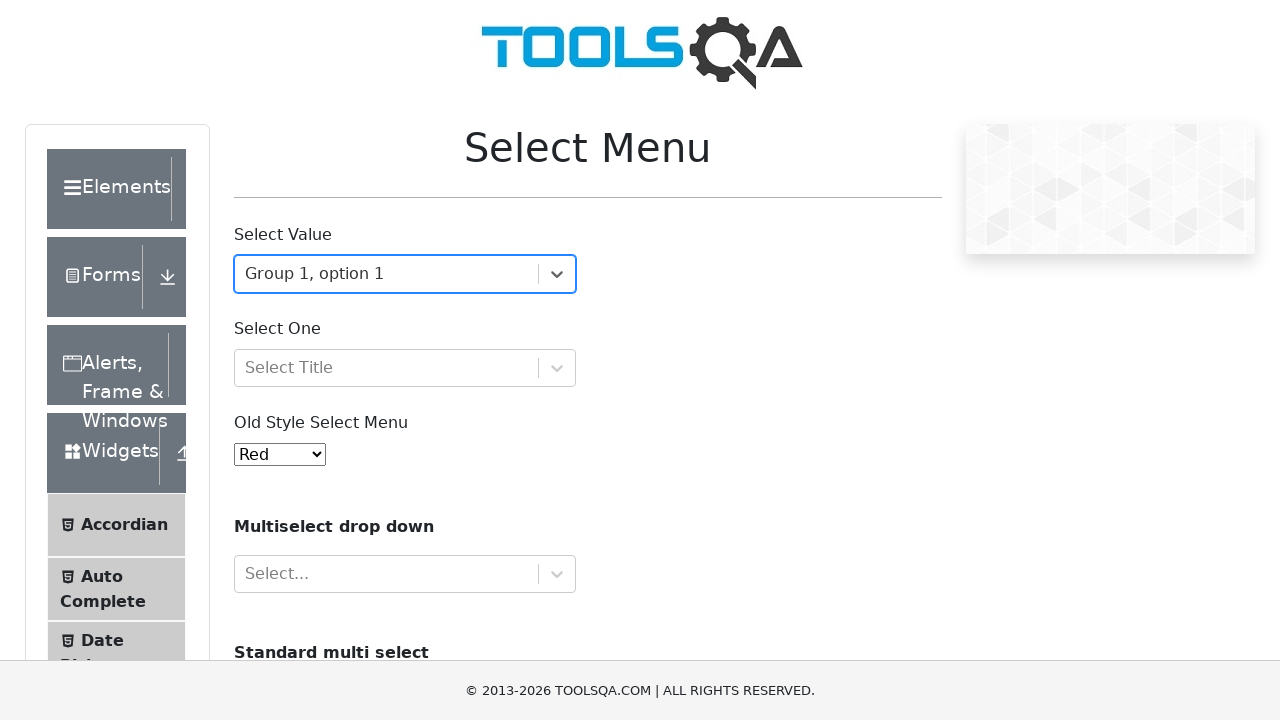

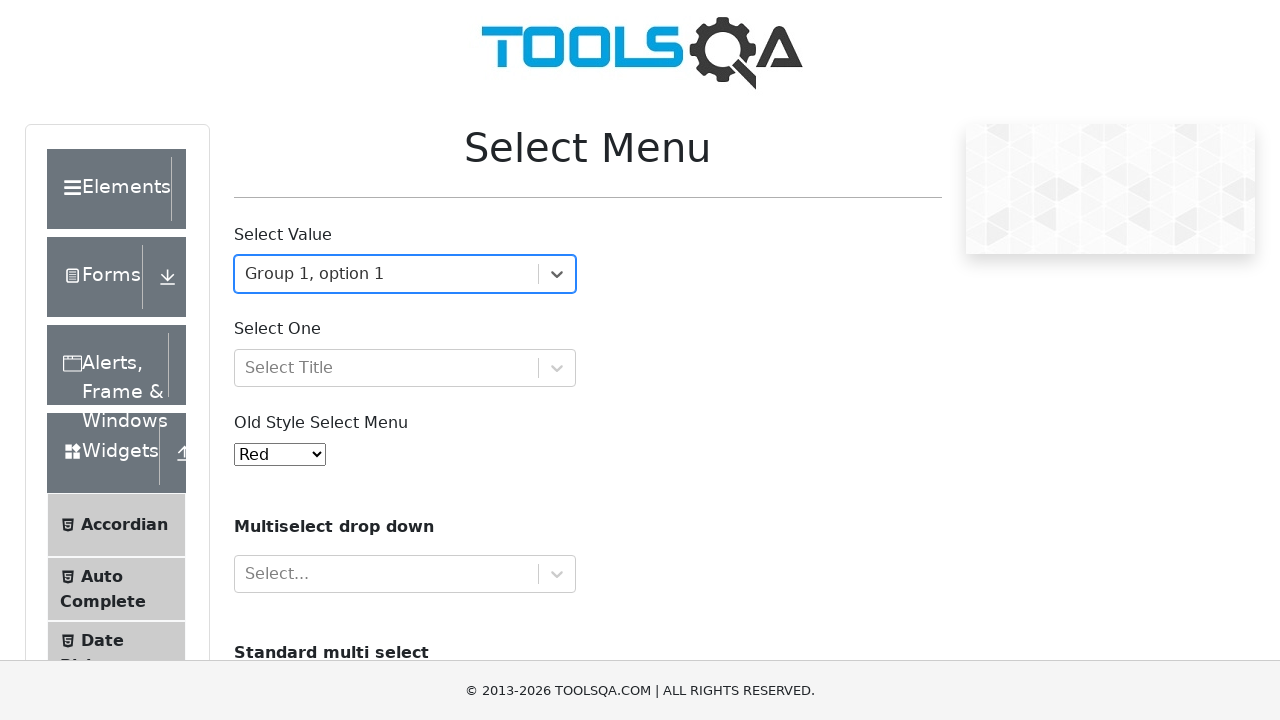